Tests radio button functionality by clicking through all radio buttons on the automation practice page

Starting URL: https://rahulshettyacademy.com/AutomationPractice/

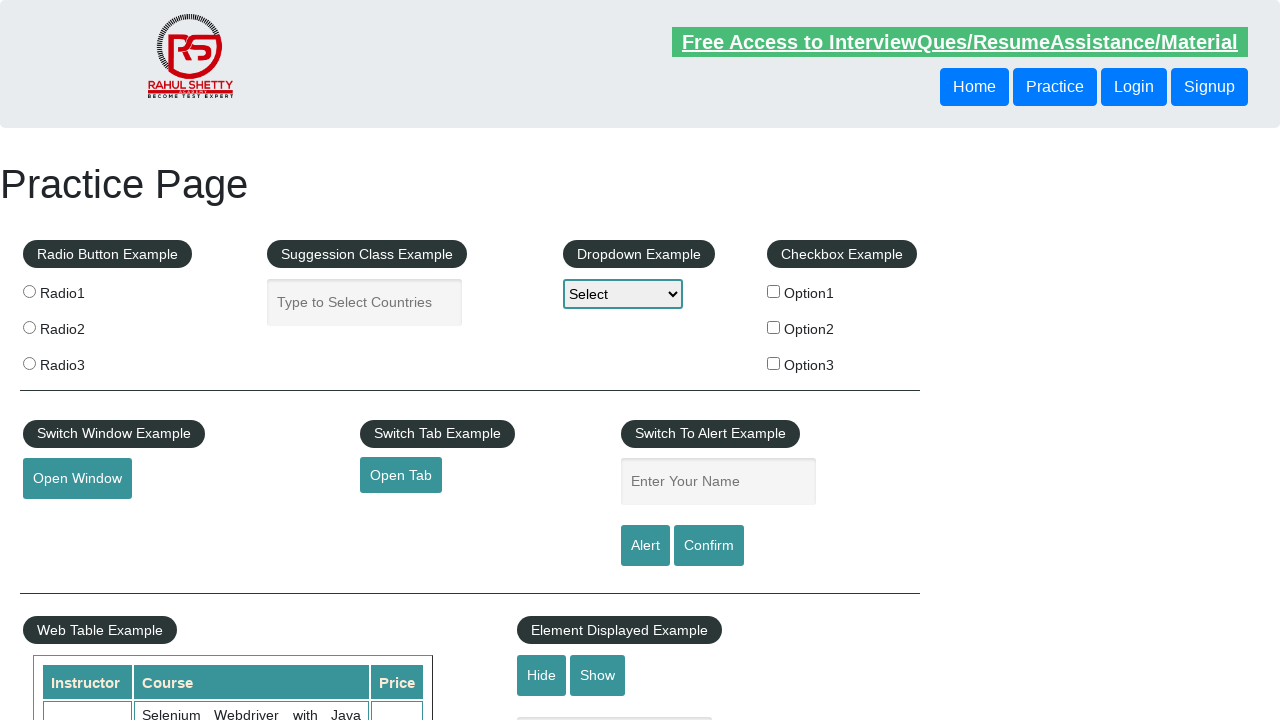

Page loaded and DOM content ready
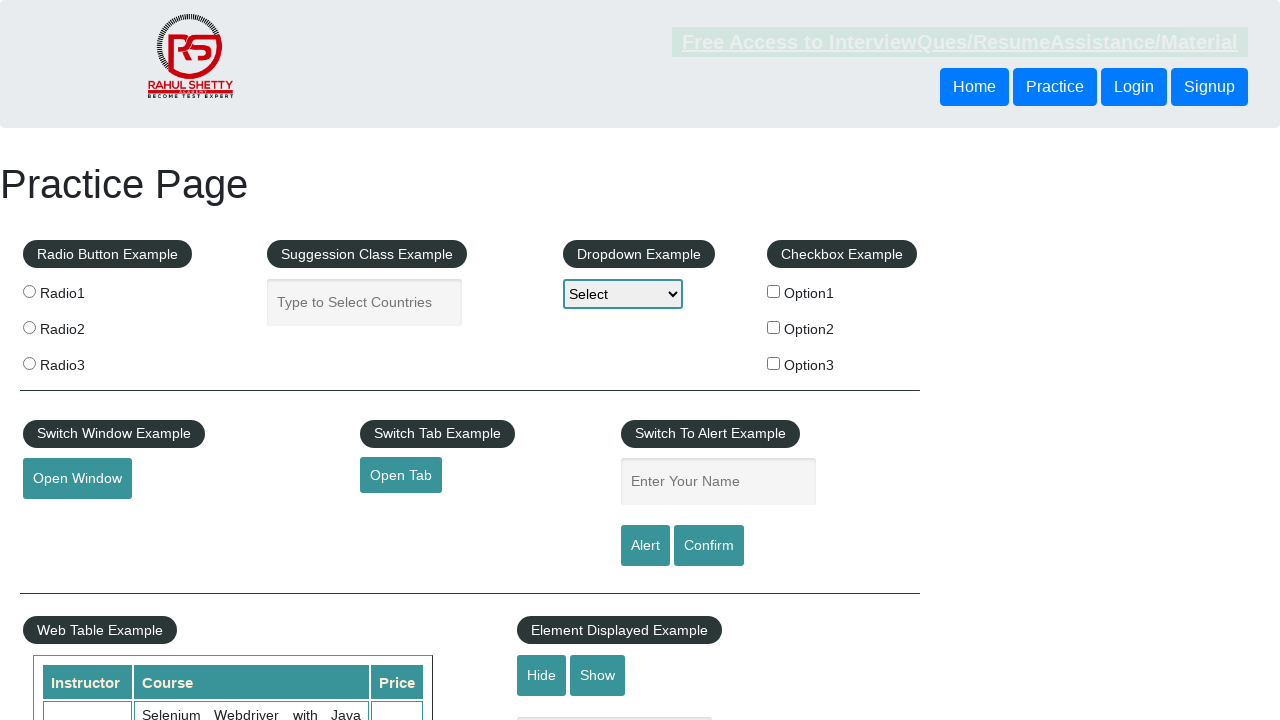

Located all radio buttons on automation practice page
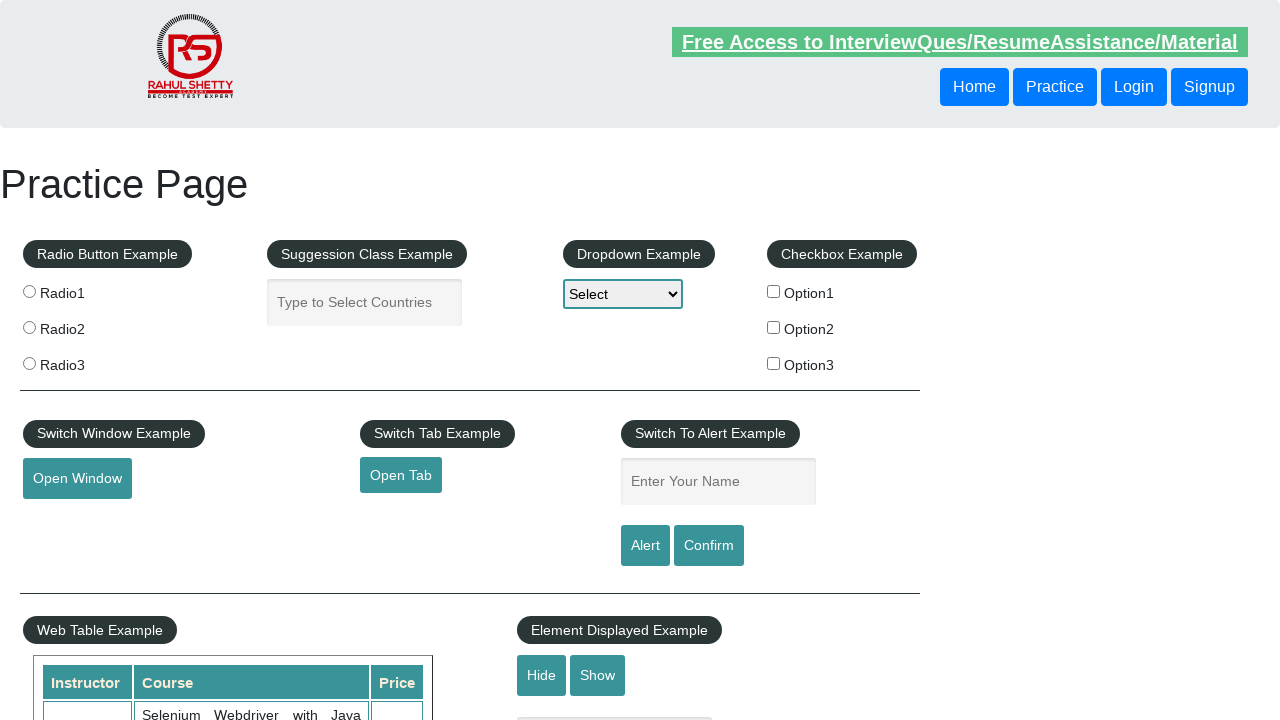

Clicked a radio button at (29, 291) on input[type='radio'] >> nth=0
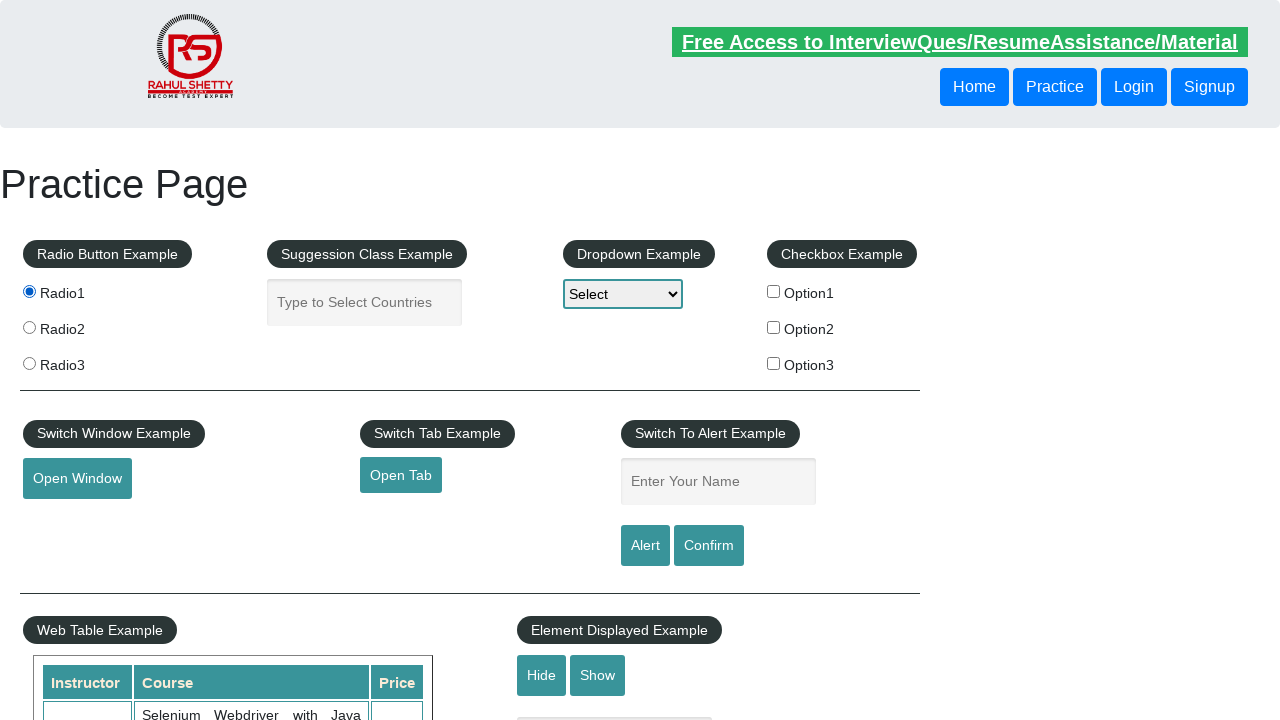

Clicked a radio button at (29, 327) on input[type='radio'] >> nth=1
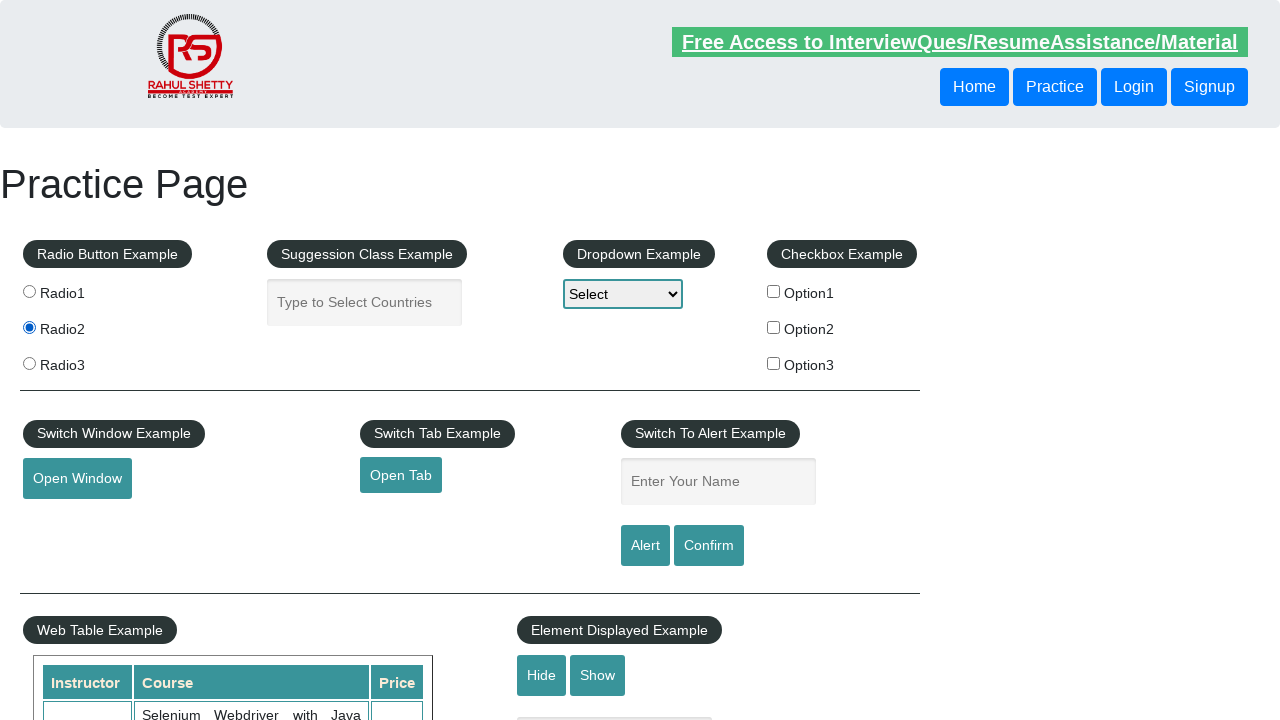

Clicked a radio button at (29, 363) on input[type='radio'] >> nth=2
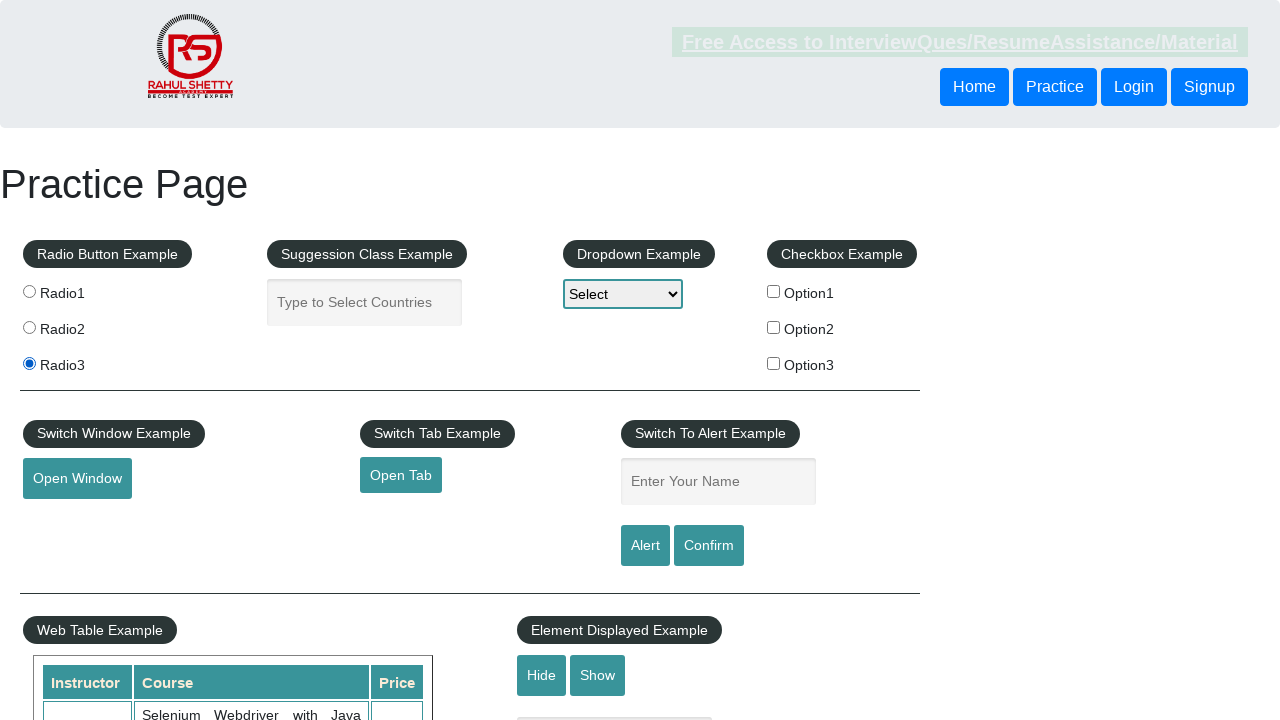

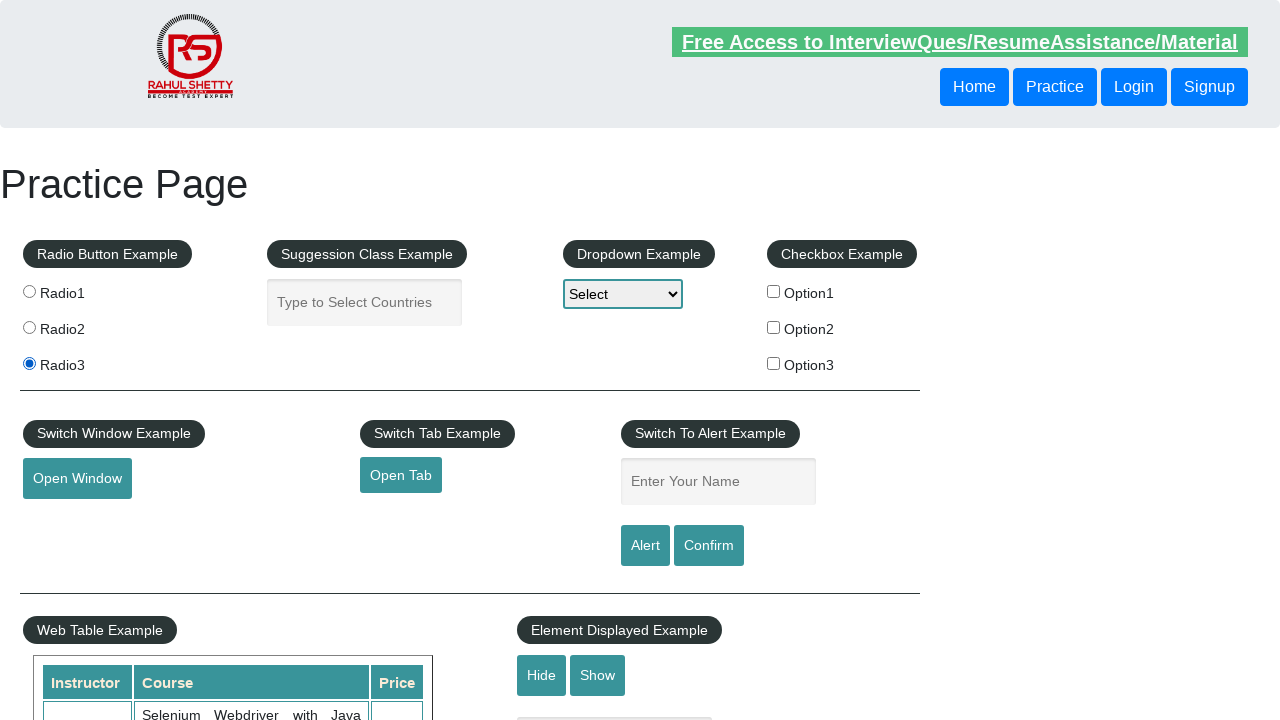